Navigates to the timeanddate.com world clock page and verifies that the world clock table is displayed with city/time data.

Starting URL: http://www.timeanddate.com/worldclock/

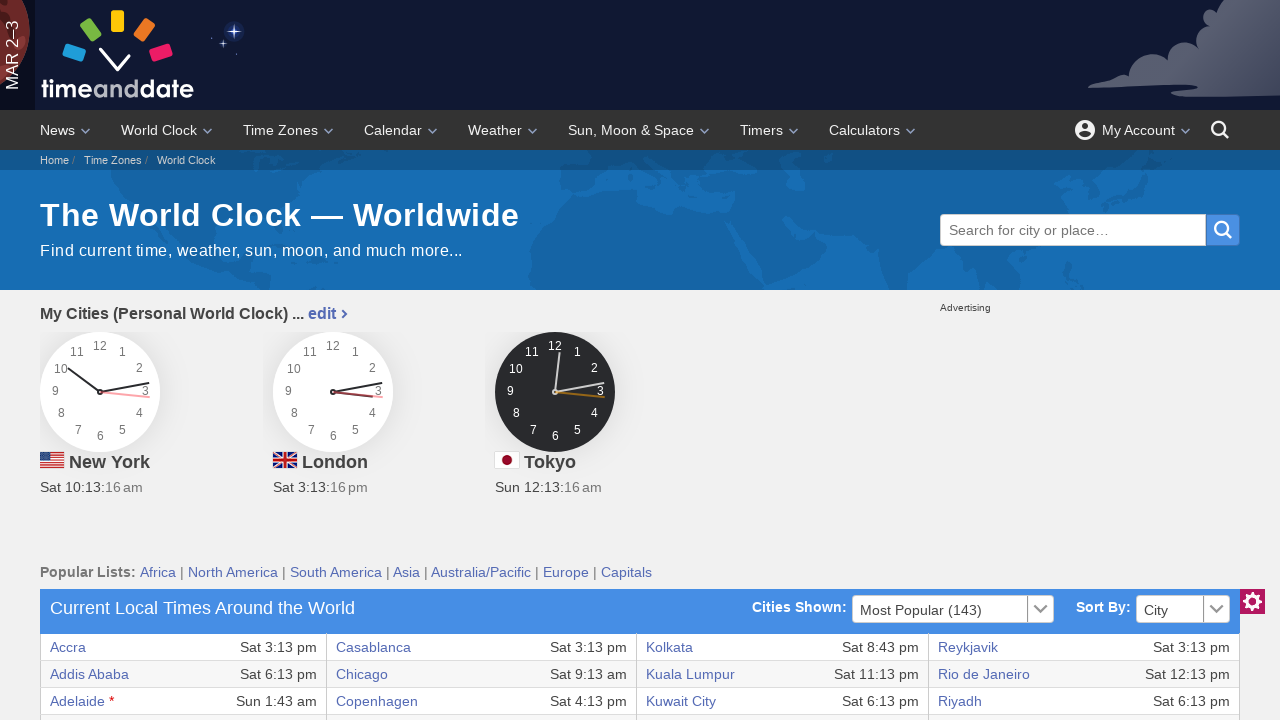

World clock table loaded and is visible
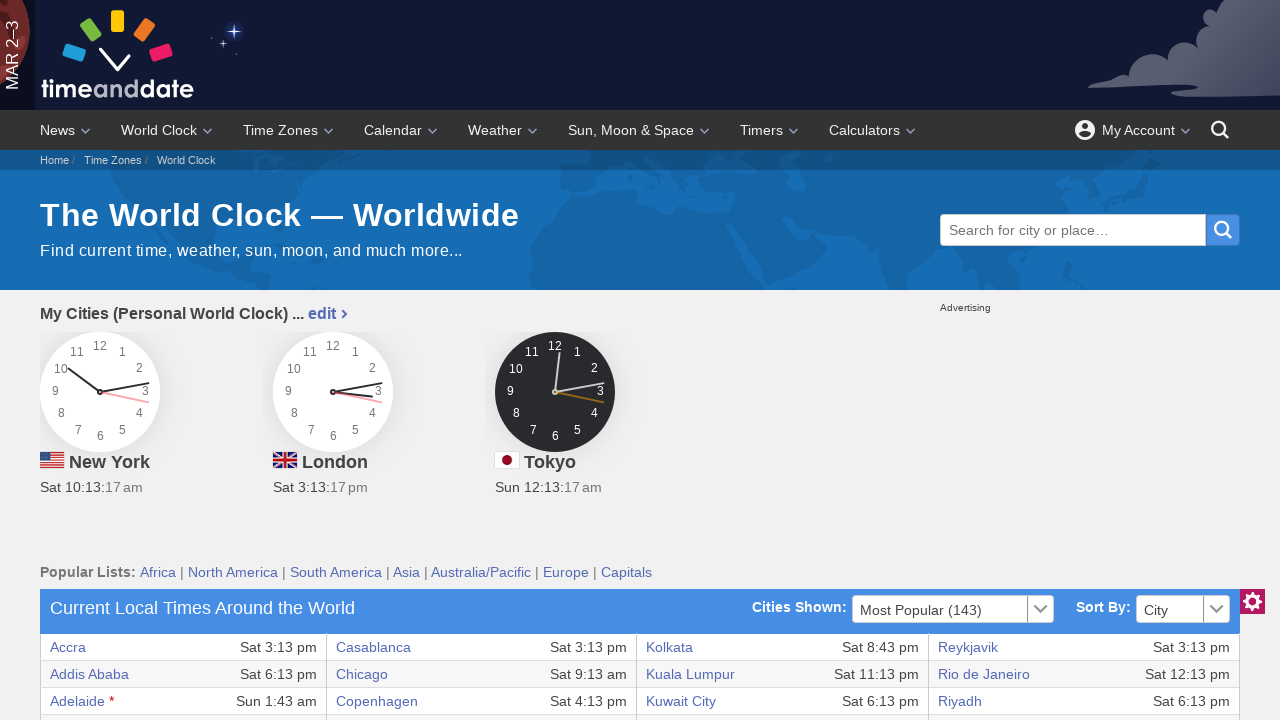

Verified table rows with city/time data are present
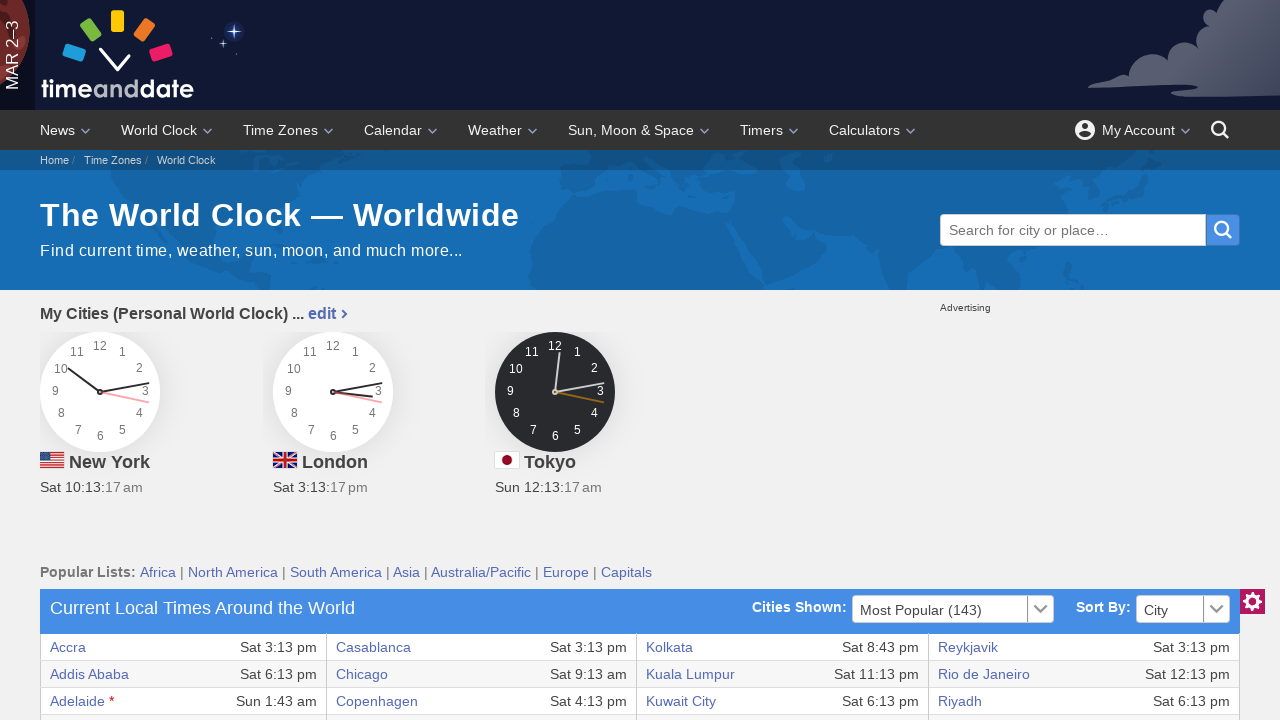

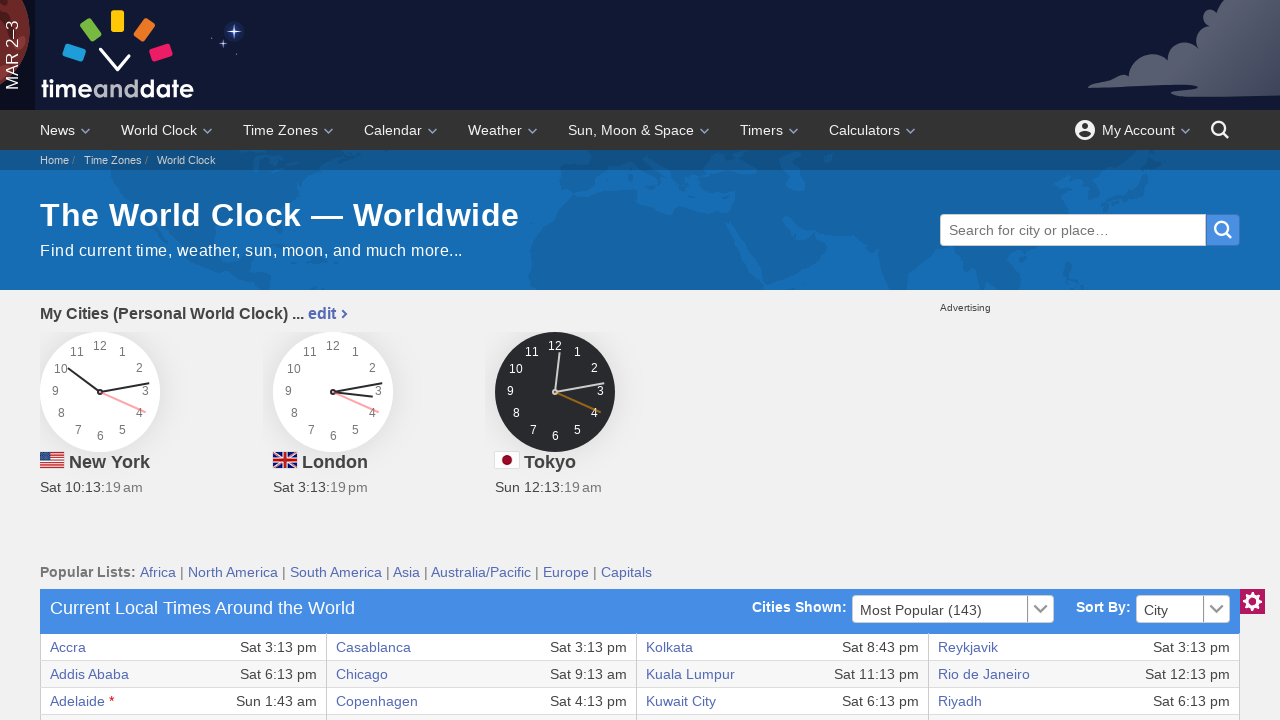